Tests marking individual todo items as complete by clicking their checkboxes.

Starting URL: https://demo.playwright.dev/todomvc

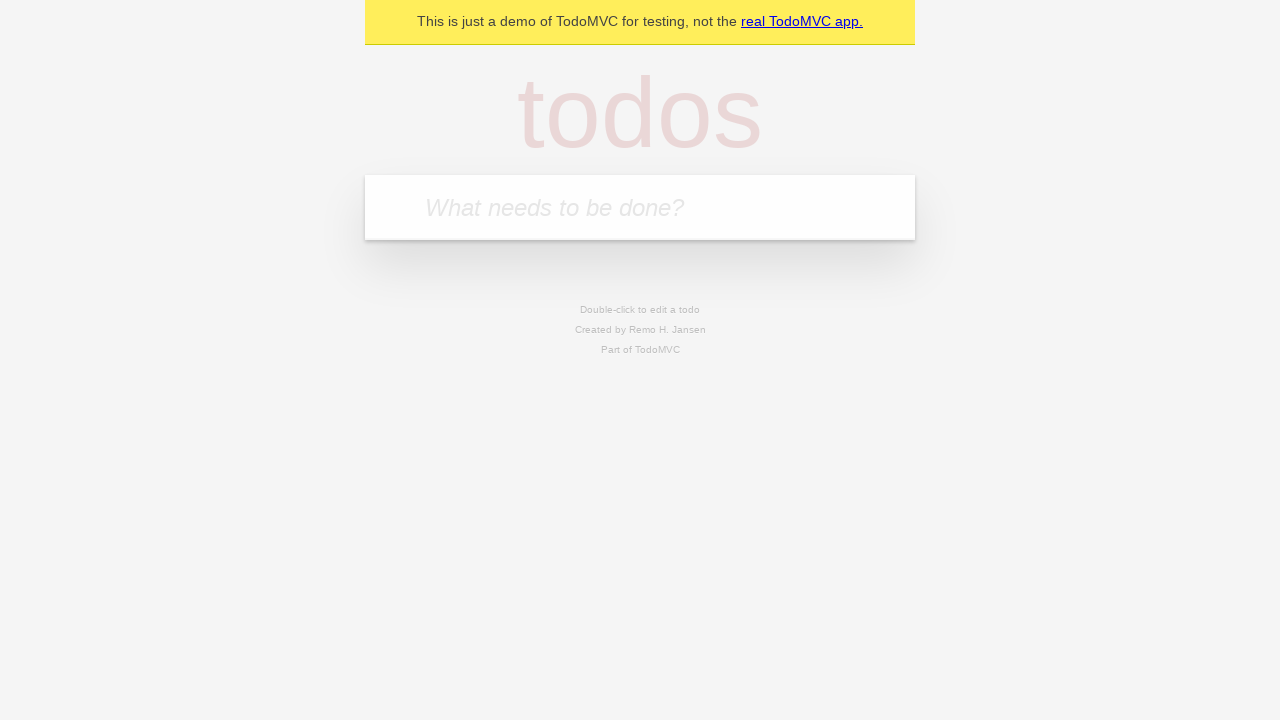

Filled todo input with 'buy some cheese' on internal:attr=[placeholder="What needs to be done?"i]
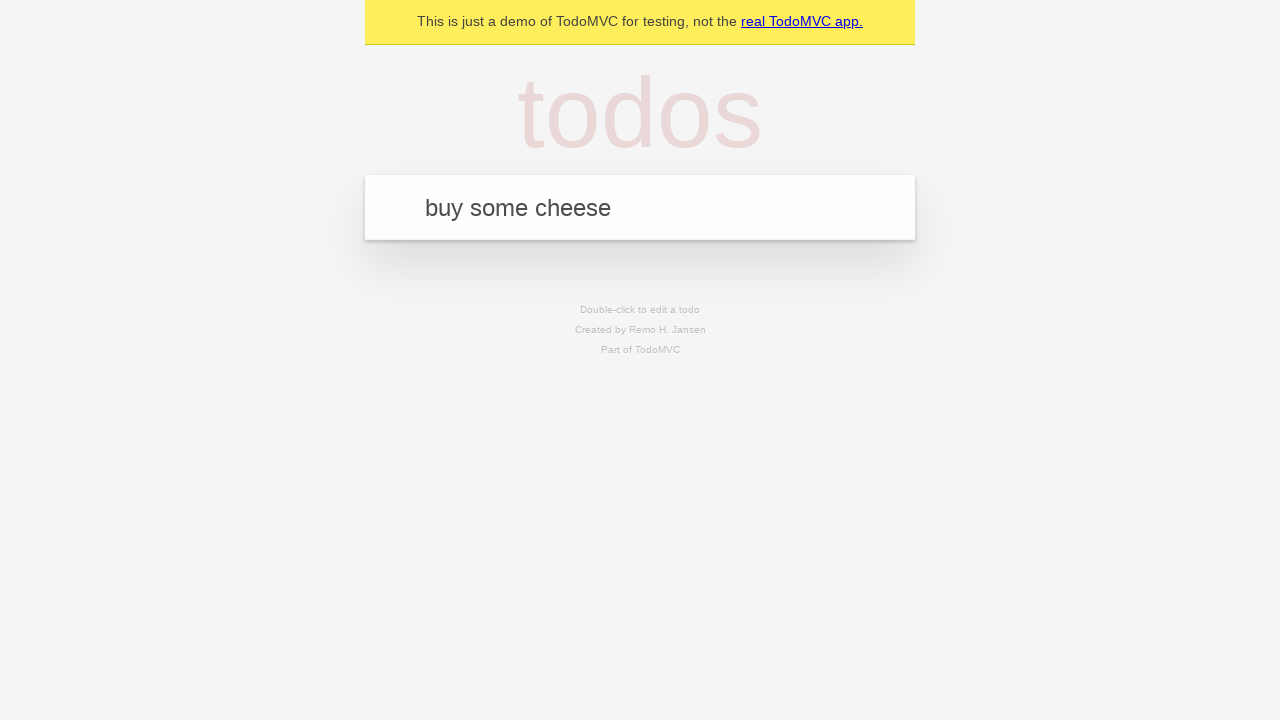

Pressed Enter to add todo item 'buy some cheese' on internal:attr=[placeholder="What needs to be done?"i]
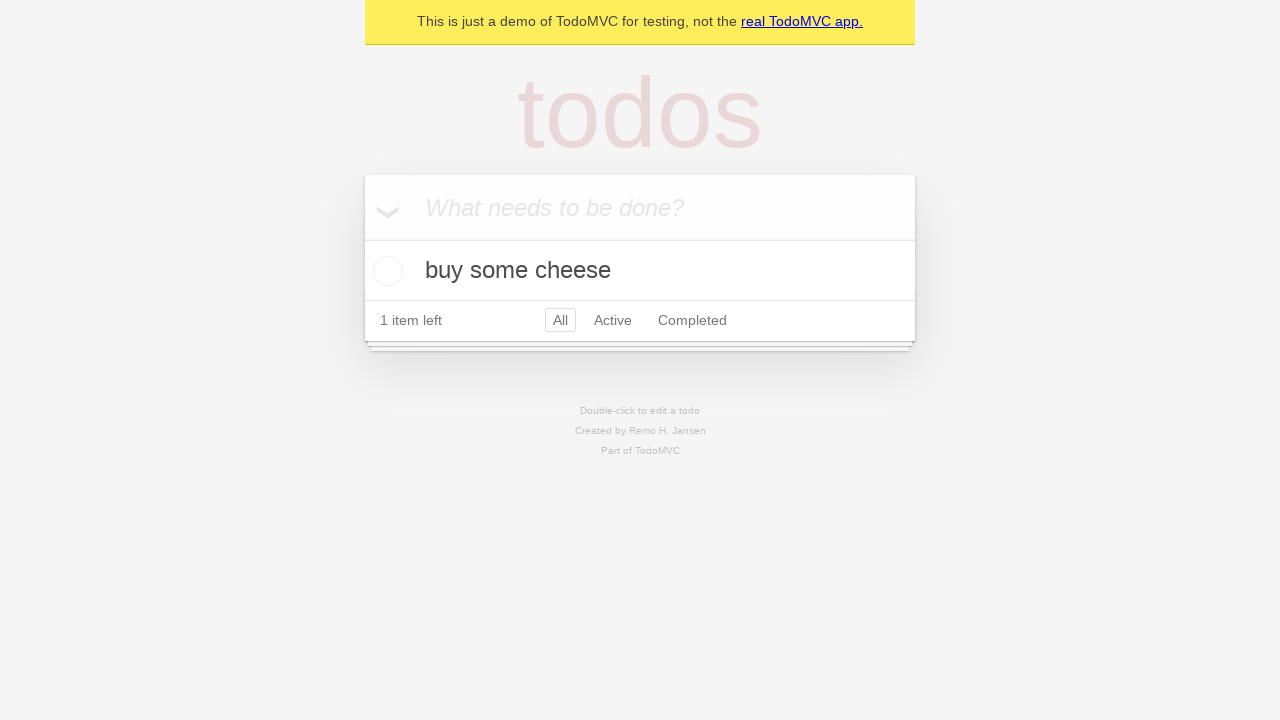

Filled todo input with 'feed the cat' on internal:attr=[placeholder="What needs to be done?"i]
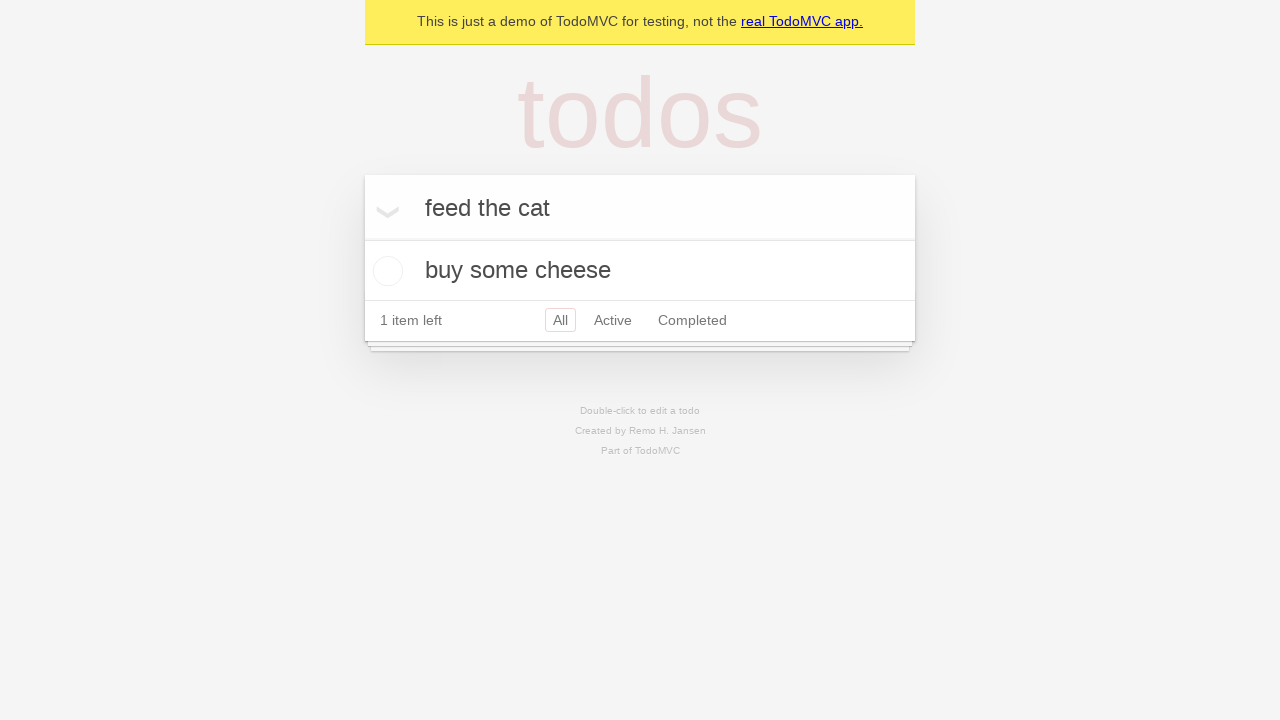

Pressed Enter to add todo item 'feed the cat' on internal:attr=[placeholder="What needs to be done?"i]
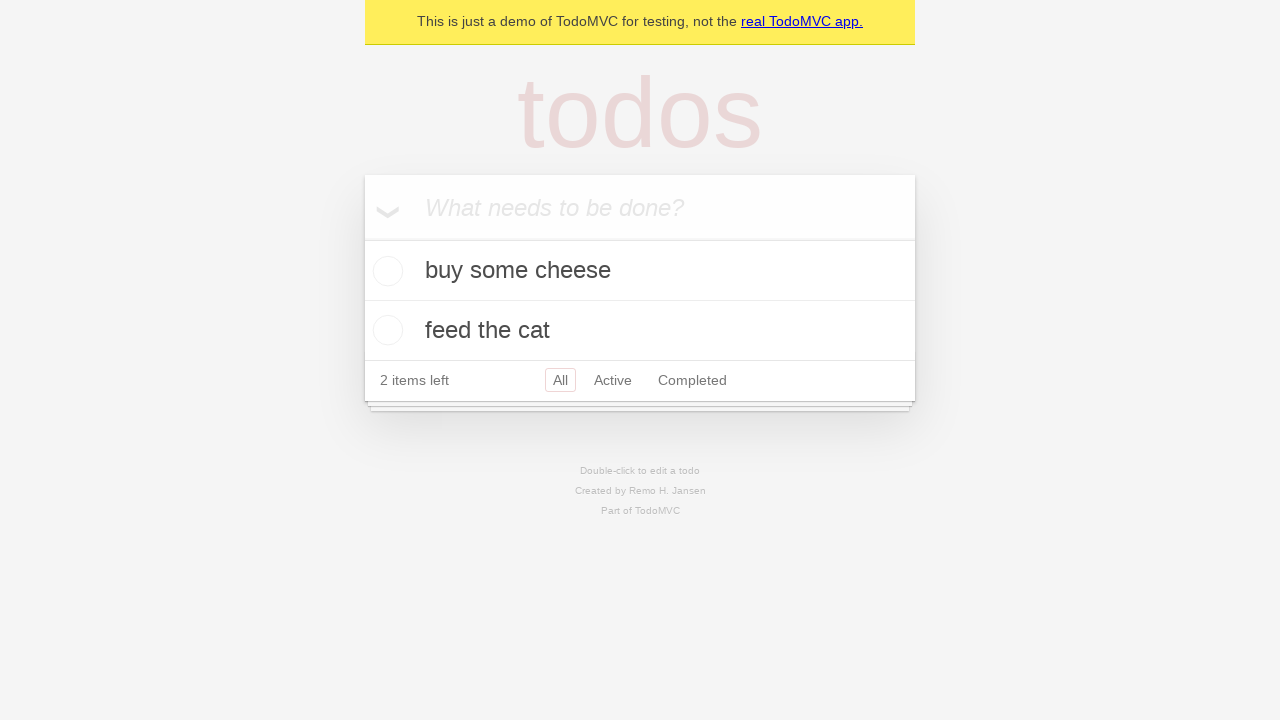

Waited for second todo item to be present
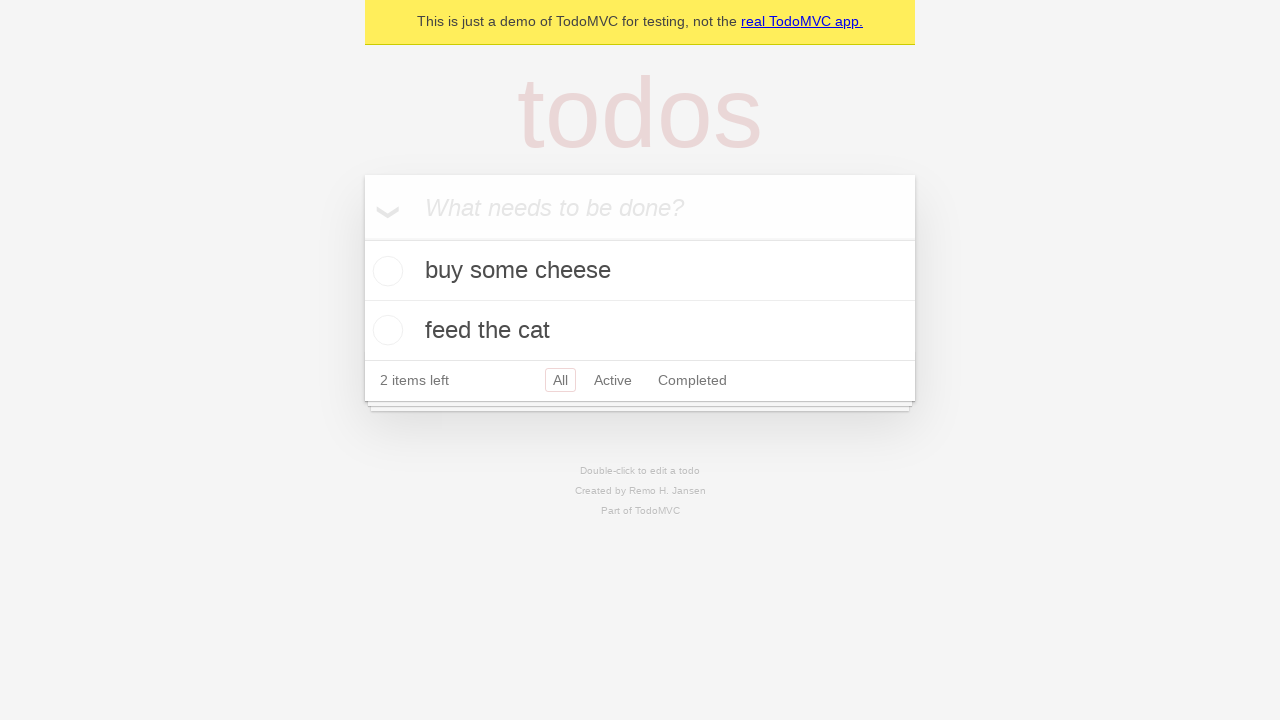

Marked first todo item 'buy some cheese' as complete at (385, 271) on [data-testid='todo-item'] >> nth=0 >> internal:role=checkbox
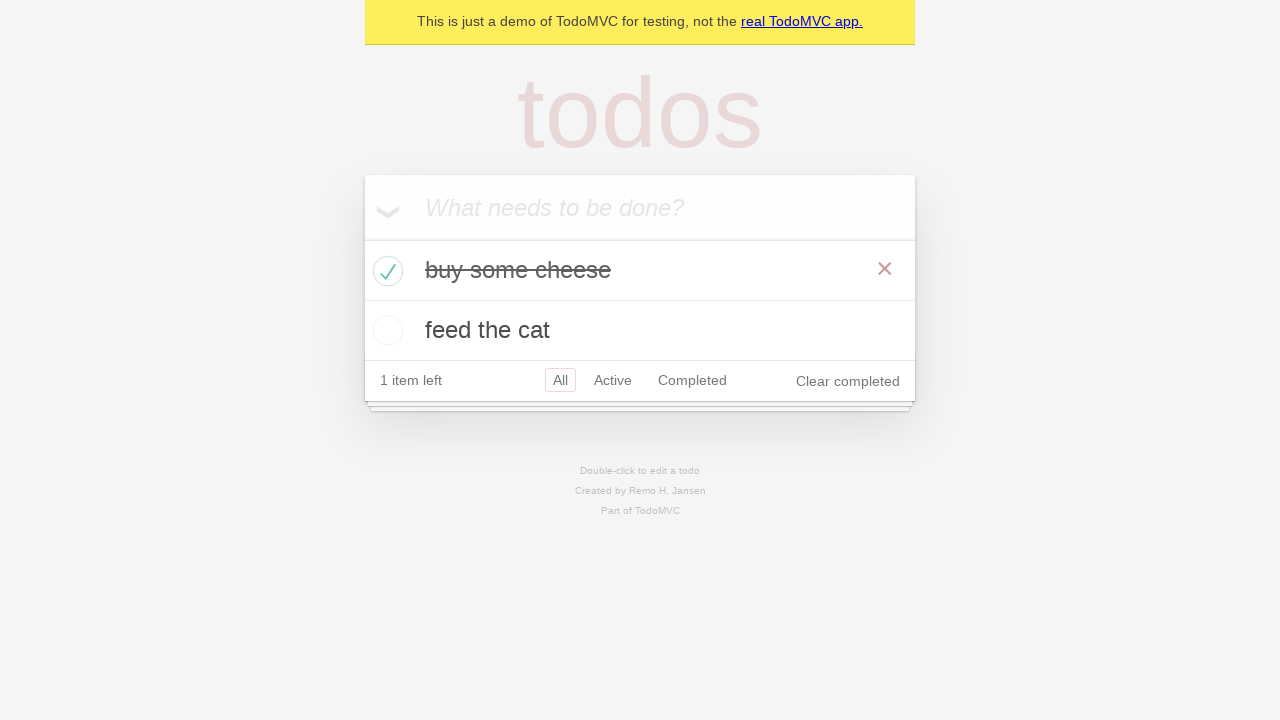

Marked second todo item 'feed the cat' as complete at (385, 330) on [data-testid='todo-item'] >> nth=1 >> internal:role=checkbox
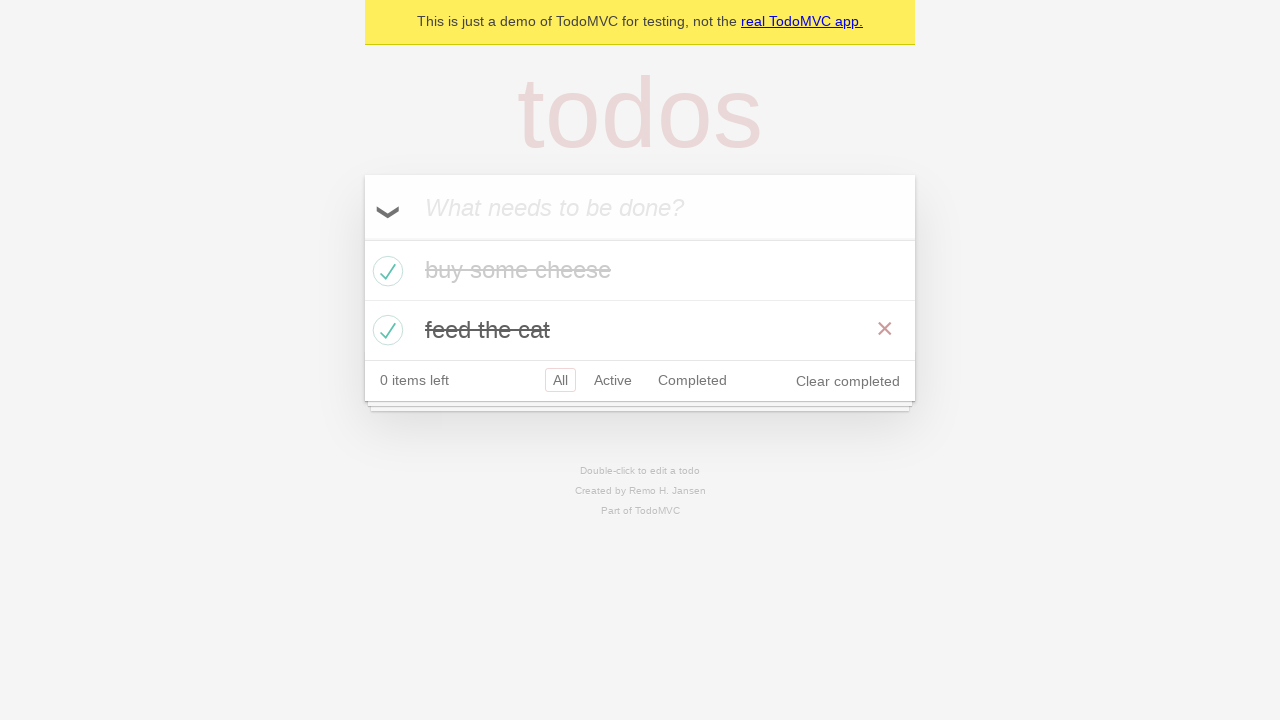

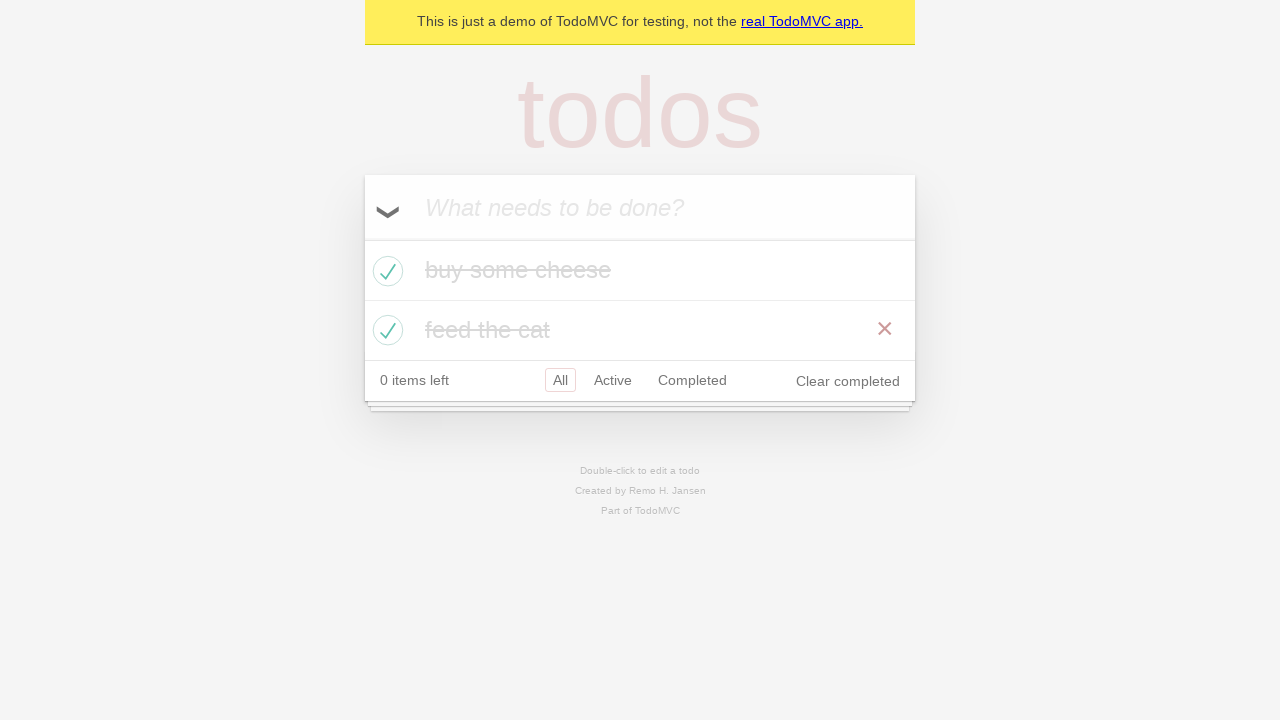